Tests sorting the Due column in descending order by clicking the column header twice and verifying the values are sorted in reverse order

Starting URL: http://the-internet.herokuapp.com/tables

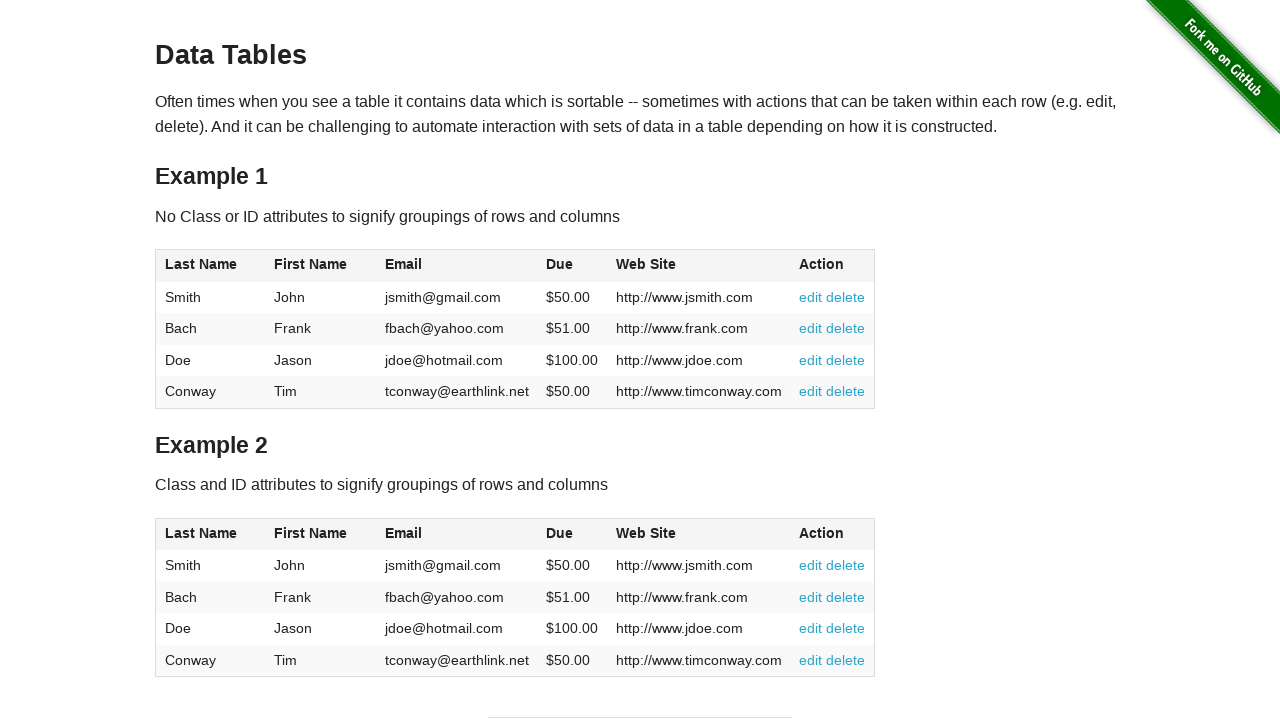

Clicked Due column header (4th column) first time to initiate sort at (572, 266) on #table1 thead tr th:nth-of-type(4)
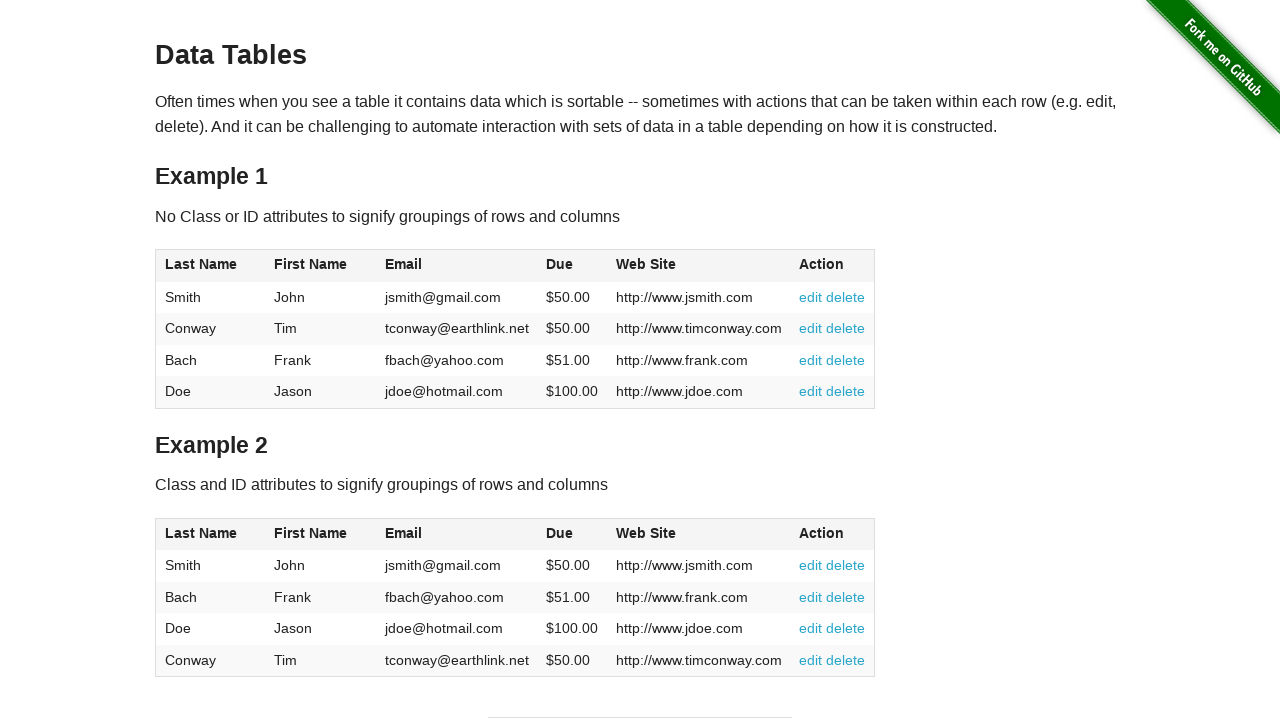

Clicked Due column header (4th column) second time to sort in descending order at (572, 266) on #table1 thead tr th:nth-of-type(4)
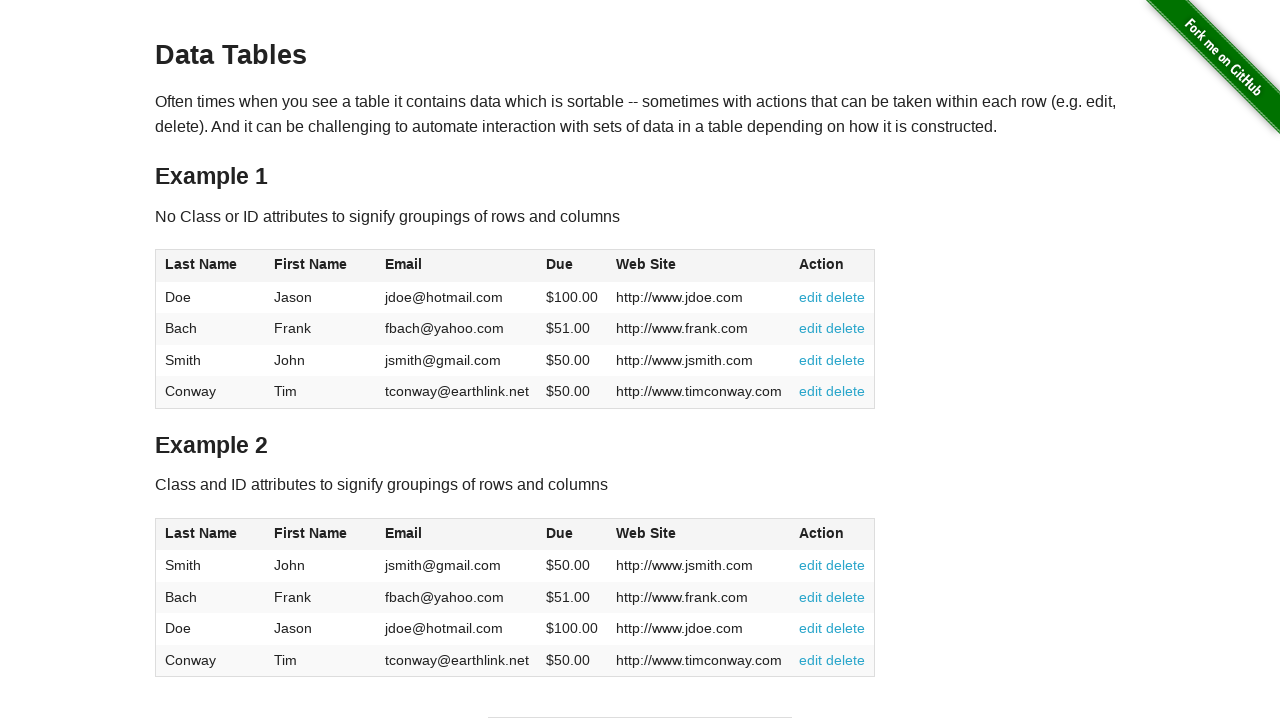

Table data loaded and Due column values are visible
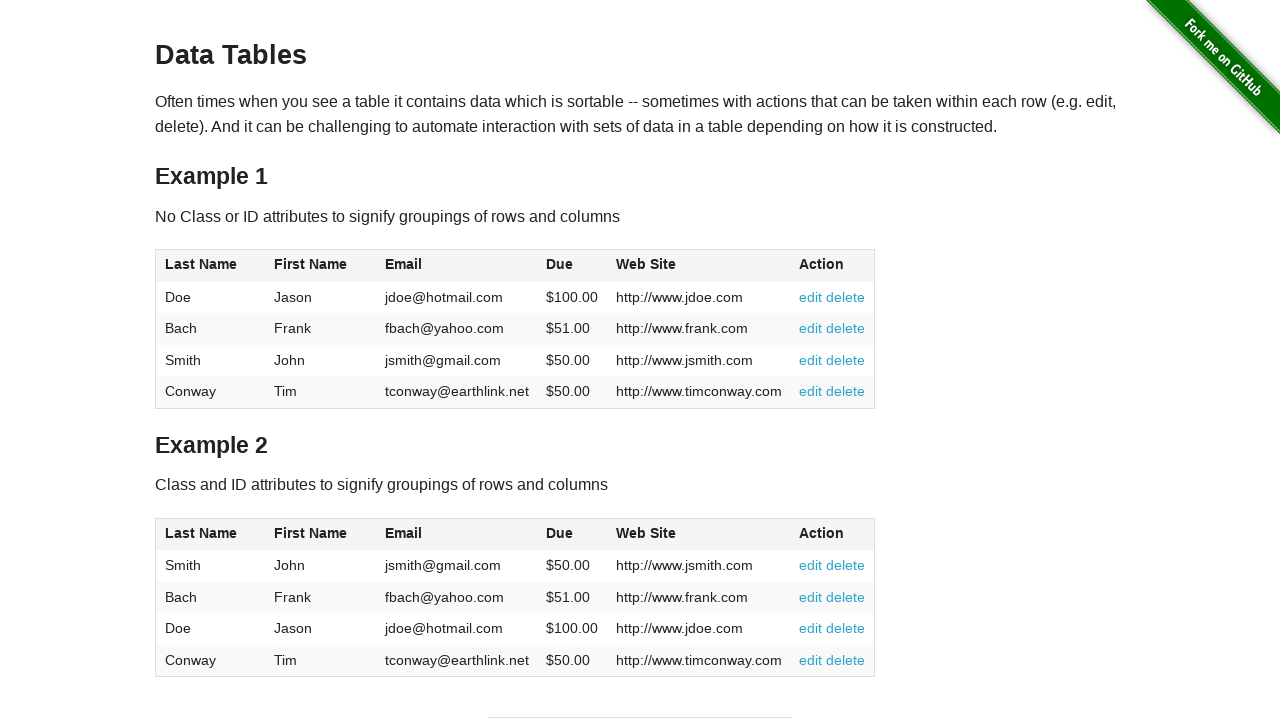

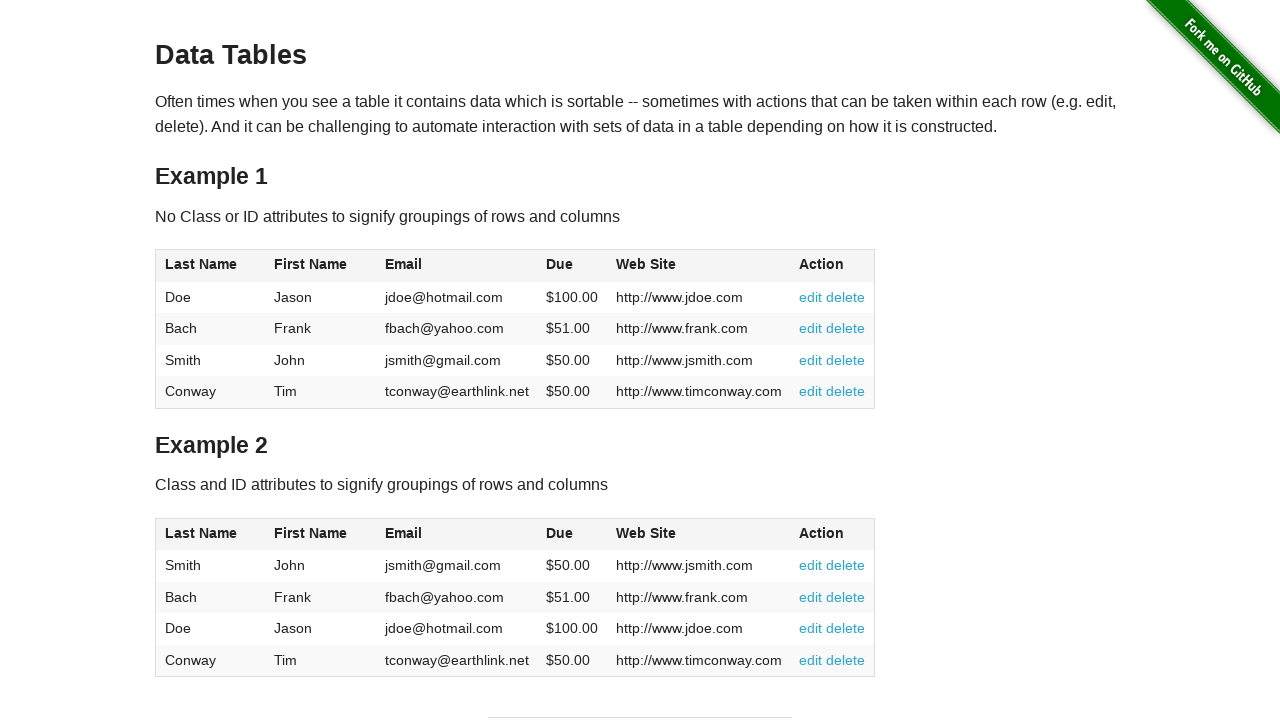